Tests iframe interaction by locating an iframe and clicking a lifetime access link within it

Starting URL: https://rahulshettyacademy.com/AutomationPractice/

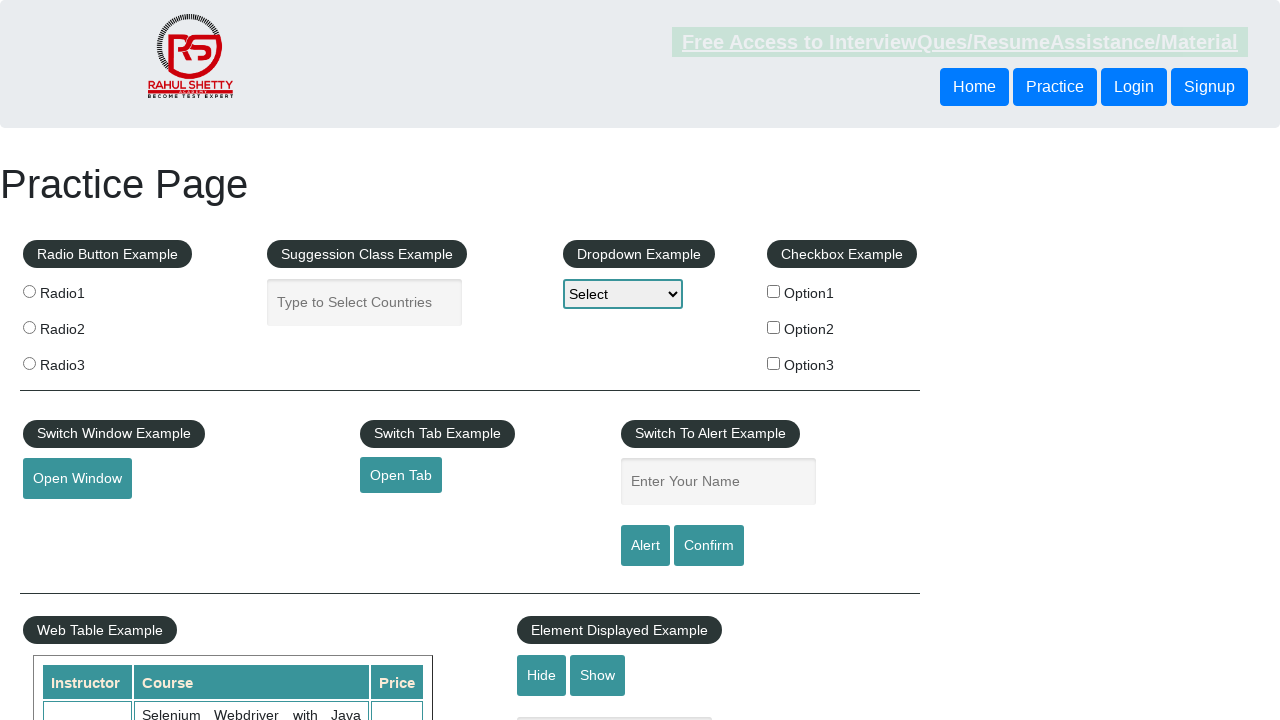

Located the courses iframe
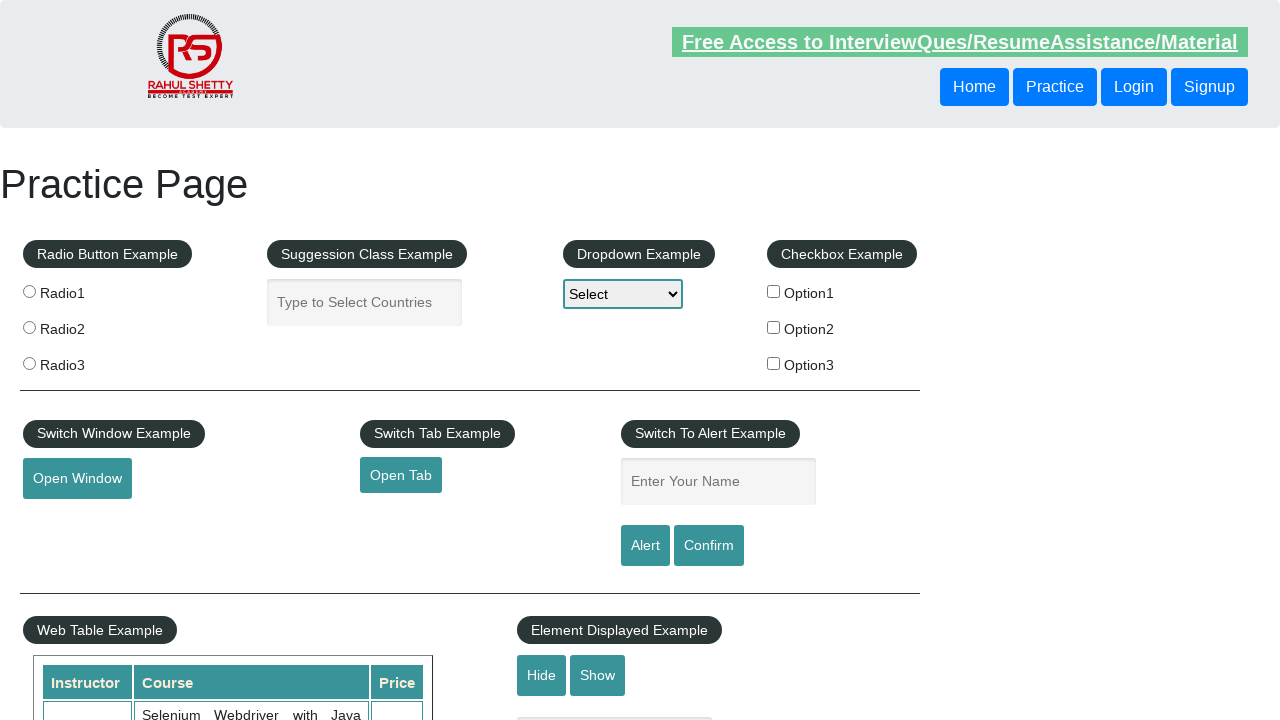

Clicked on lifetime access link within the iframe at (307, 360) on #courses-iframe >> internal:control=enter-frame >> li a[href*='lifetime-access']
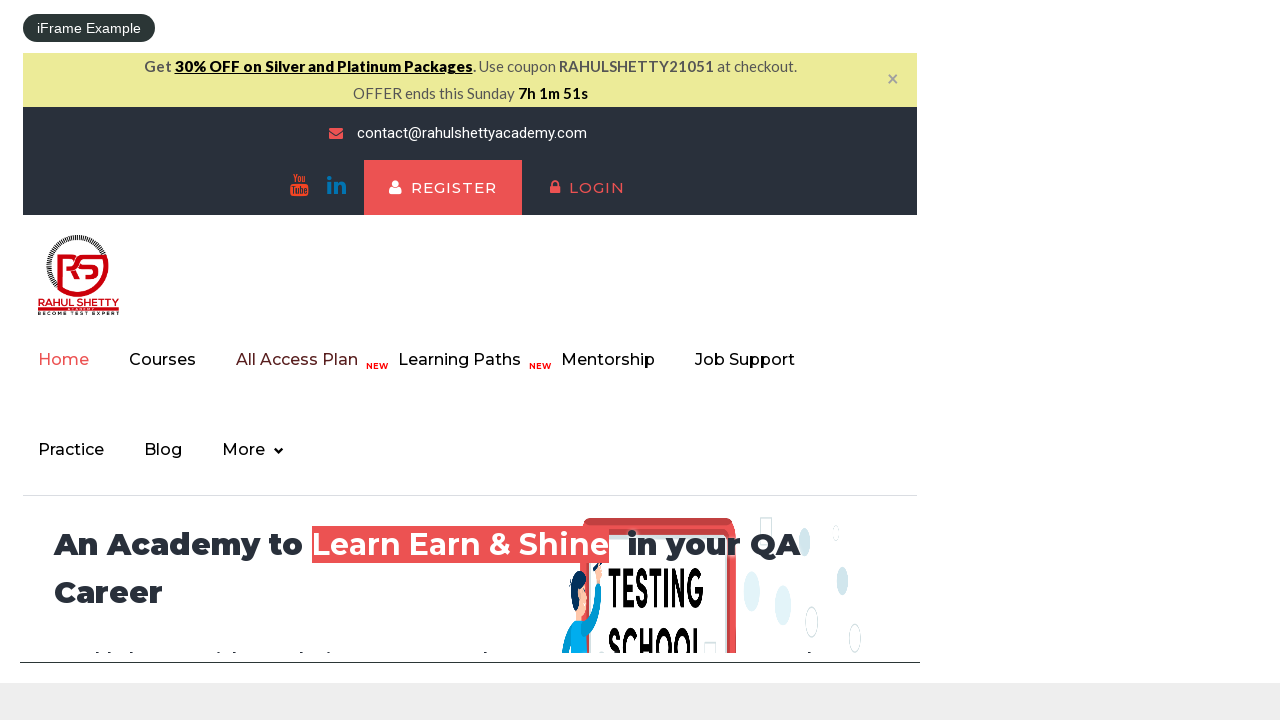

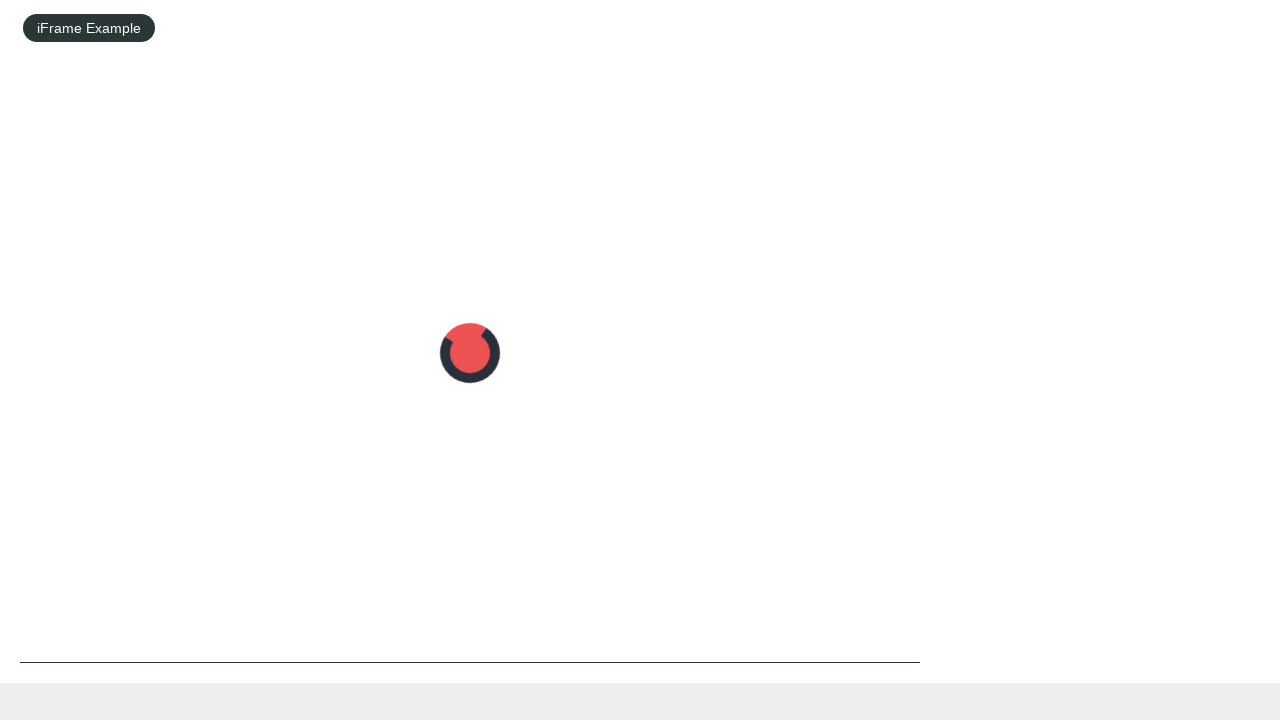